Tests user registration flow by filling out the registration form with name, email, and password, accepting terms of use, and submitting the form

Starting URL: https://ilcarro.web.app/search

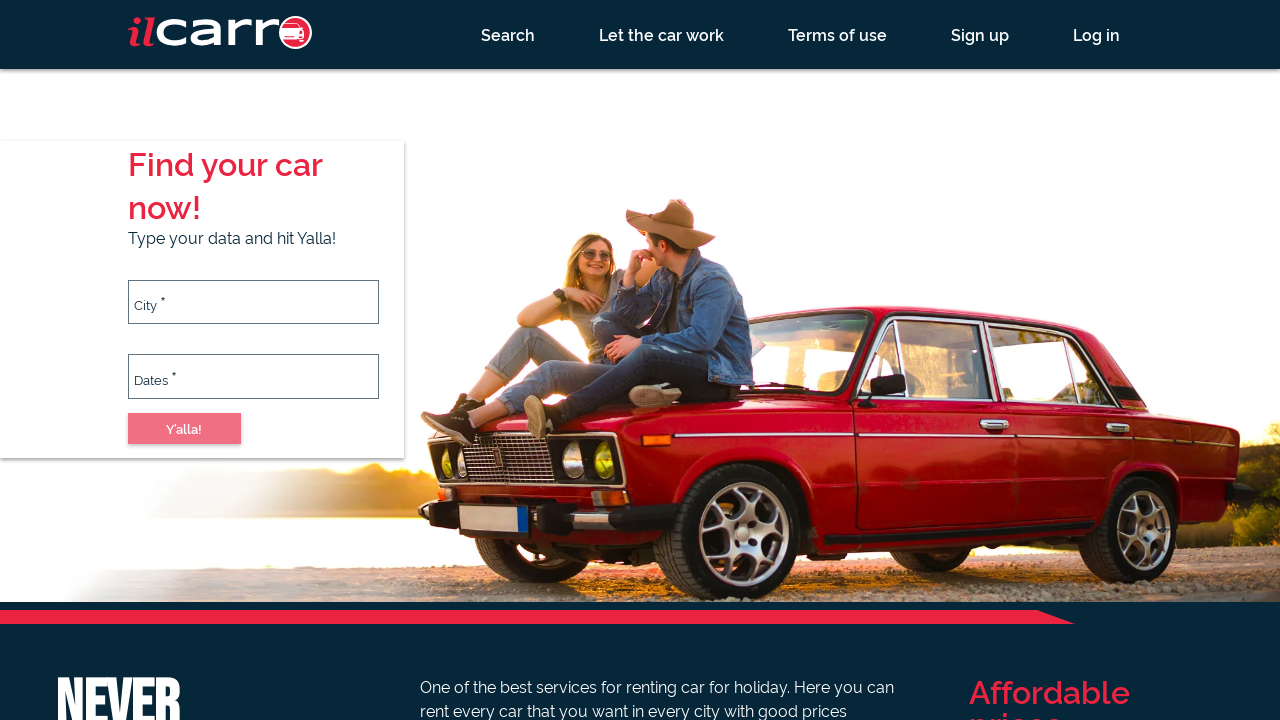

Clicked on registration link at (980, 34) on xpath=//a[contains(@href, '/registration')]
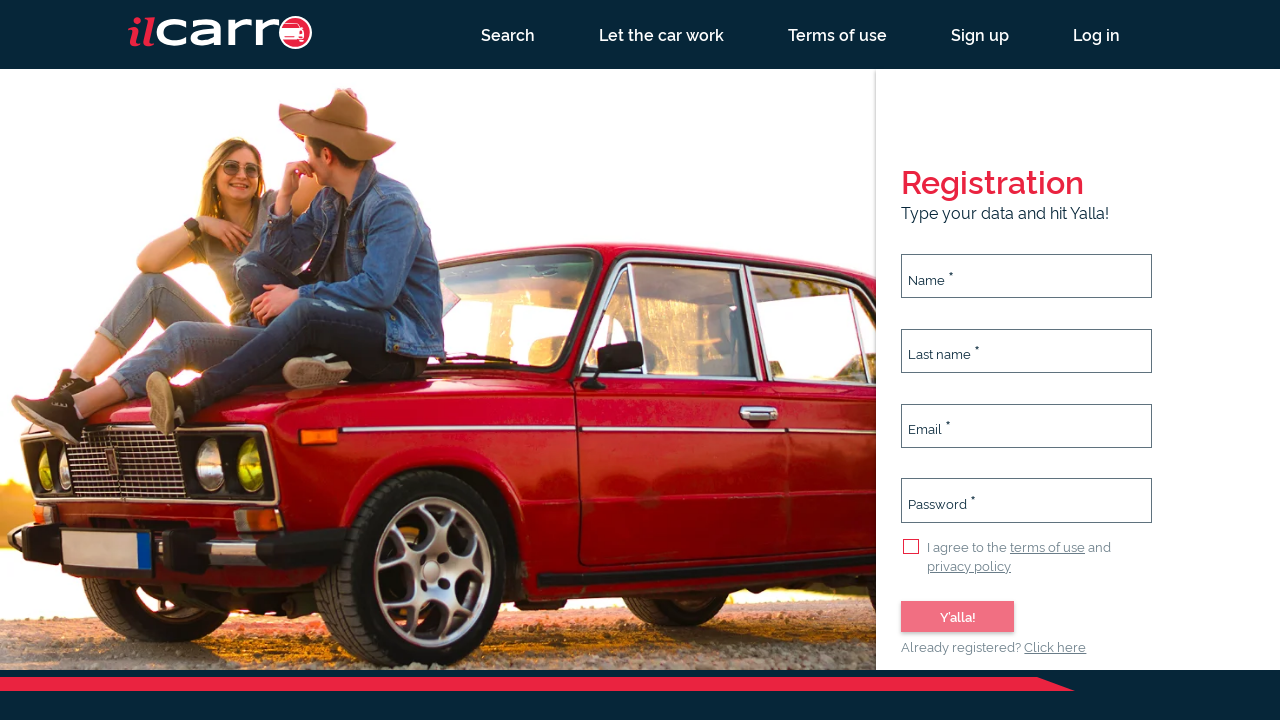

Clicked on first name input field at (1027, 276) on xpath=//input[@id='name']
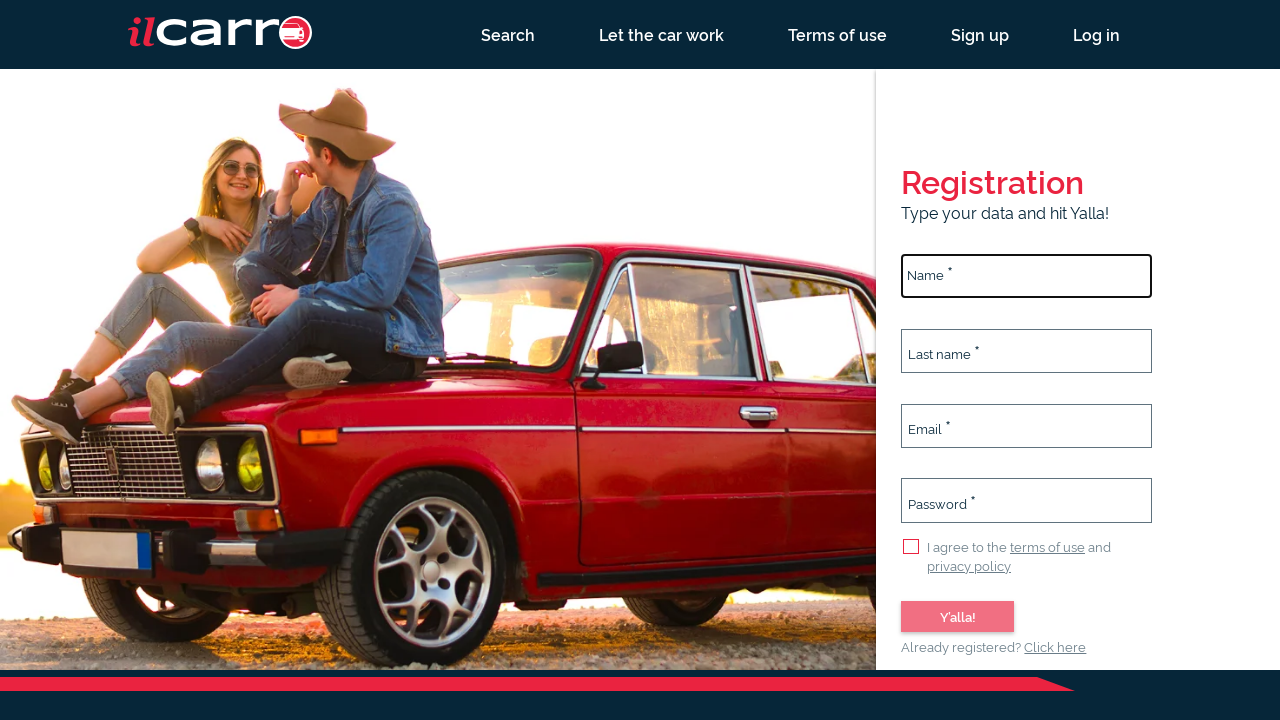

Filled first name field with 'abc' on //input[@id='name']
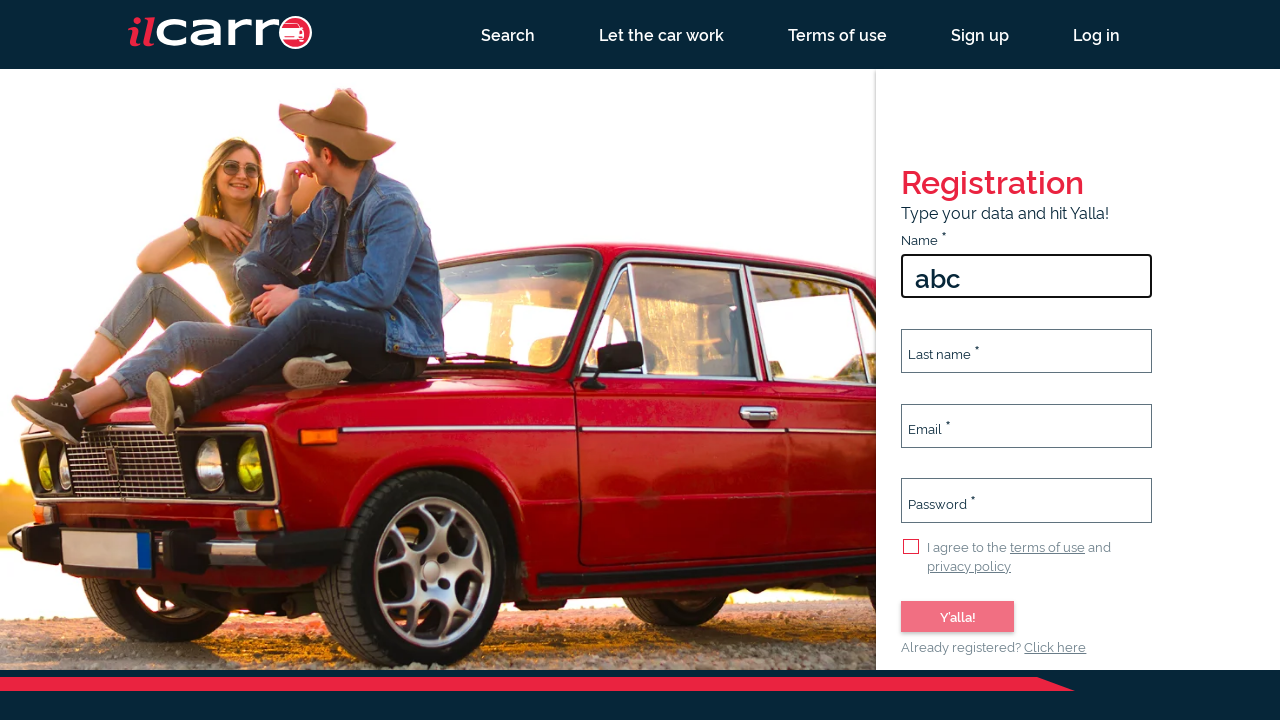

Clicked on last name input field at (1027, 351) on xpath=//input[@id='lastName']
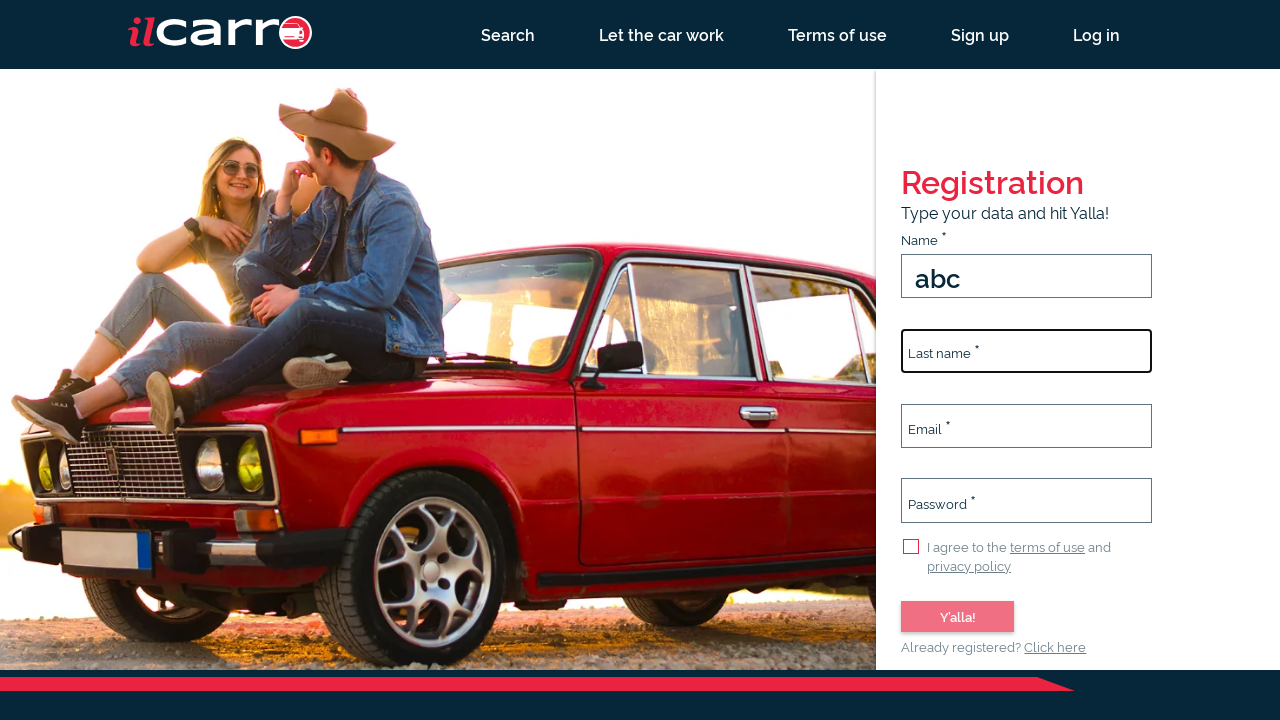

Filled last name field with 'abcd' on //input[@id='lastName']
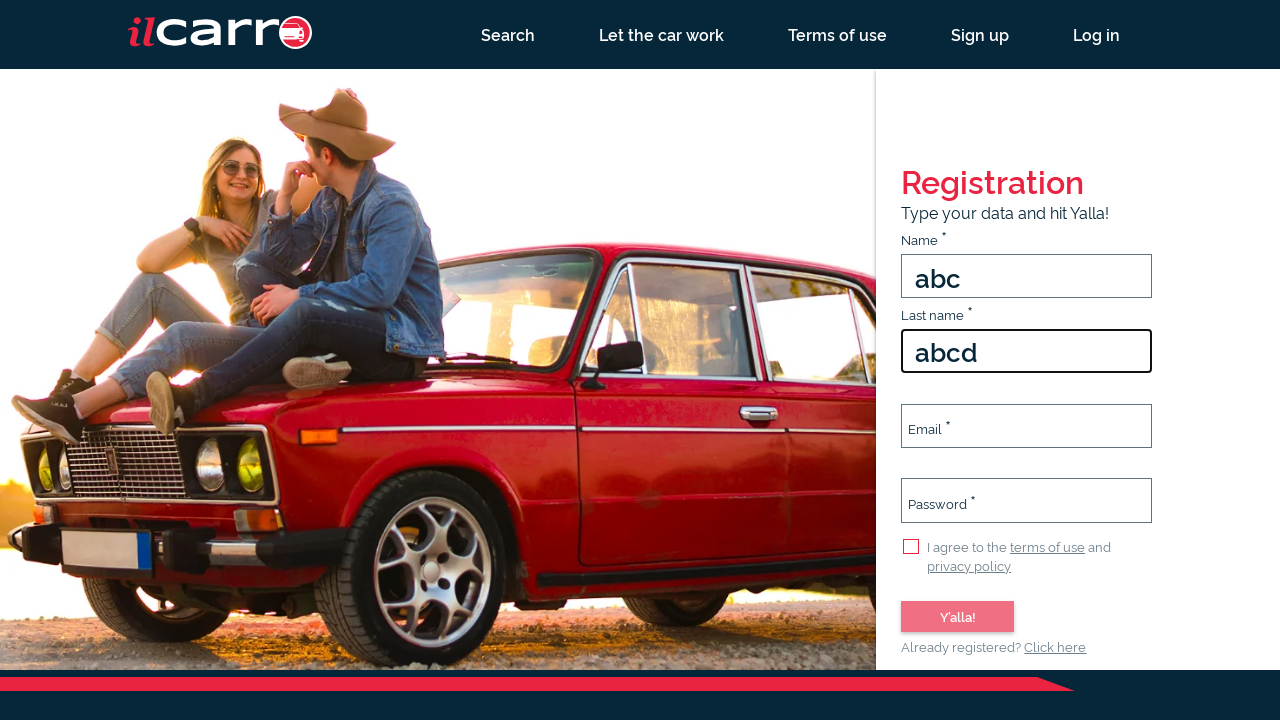

Clicked on email input field at (1027, 426) on xpath=//input[@id='email']
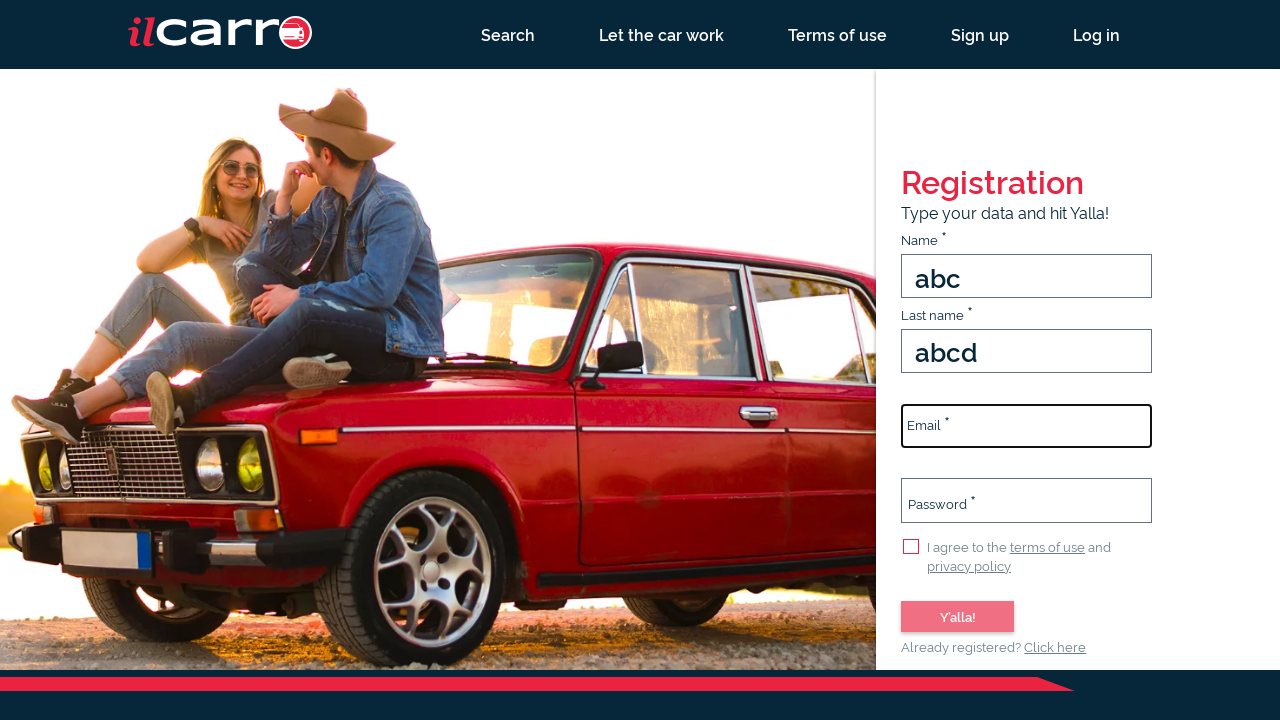

Filled email field with 'testuser84@example.com' on //input[@id='email']
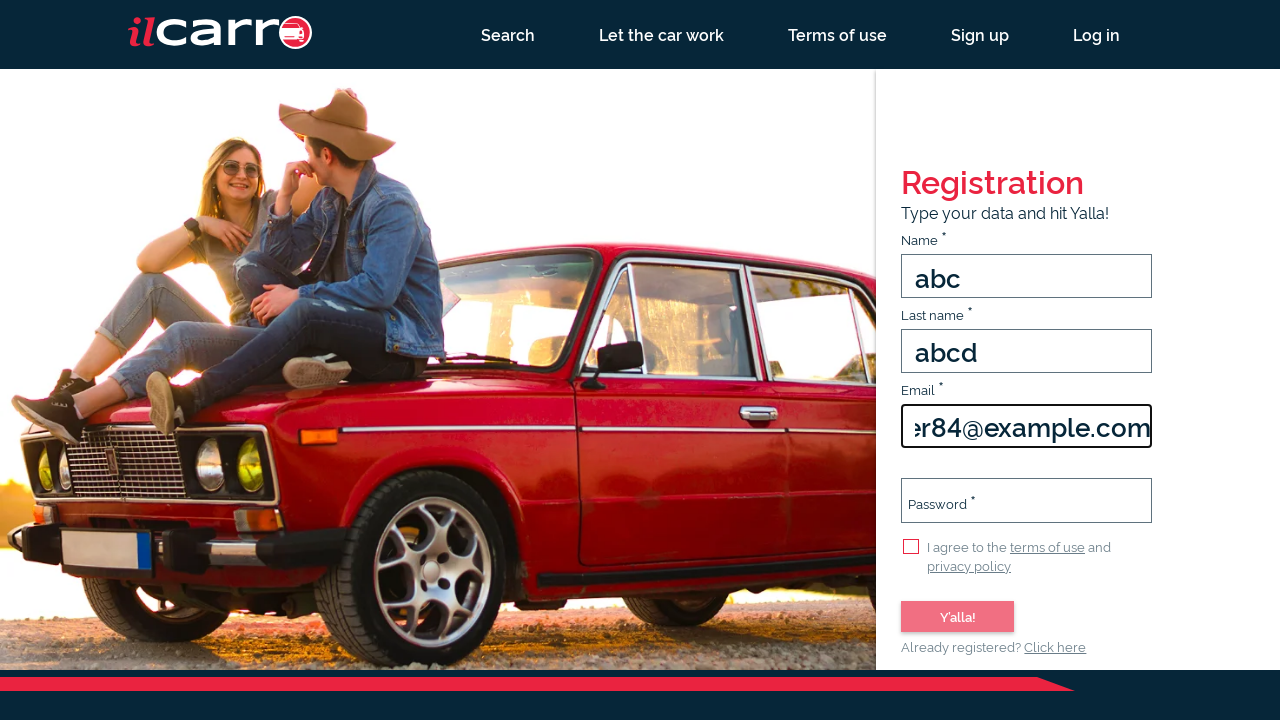

Clicked on password input field at (1027, 500) on xpath=//input[@id='password']
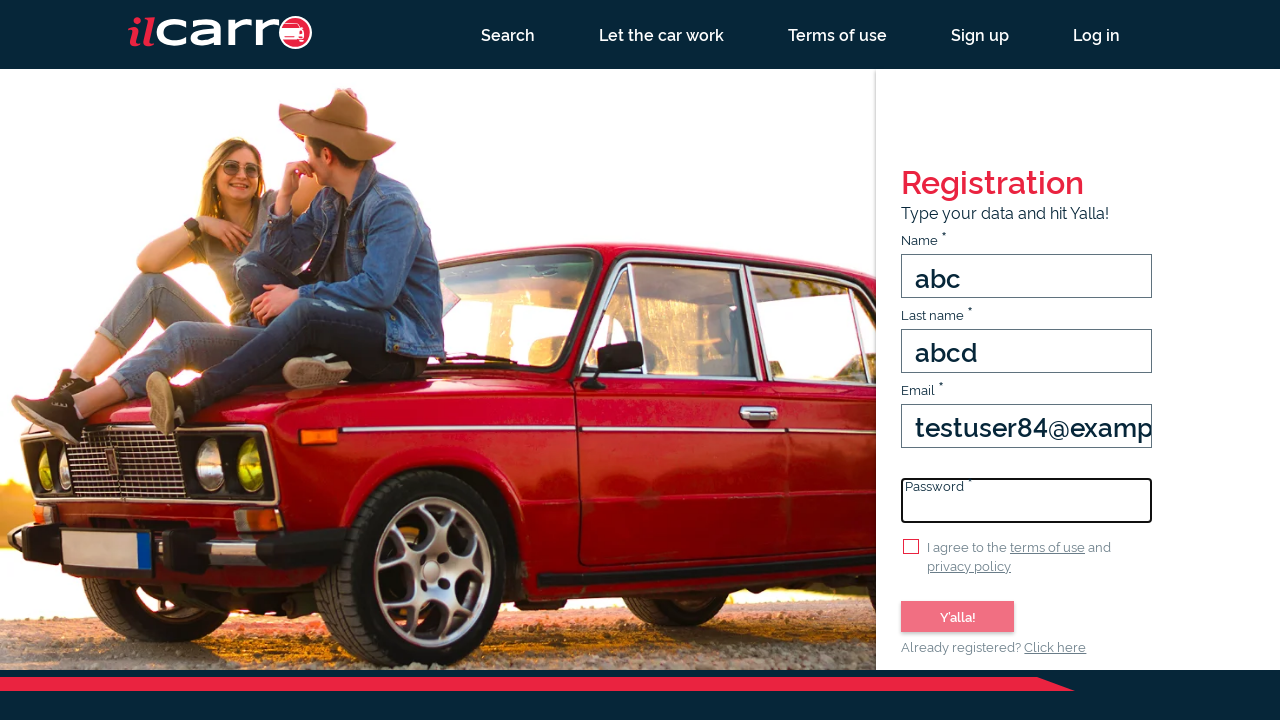

Filled password field with secure password on //input[@id='password']
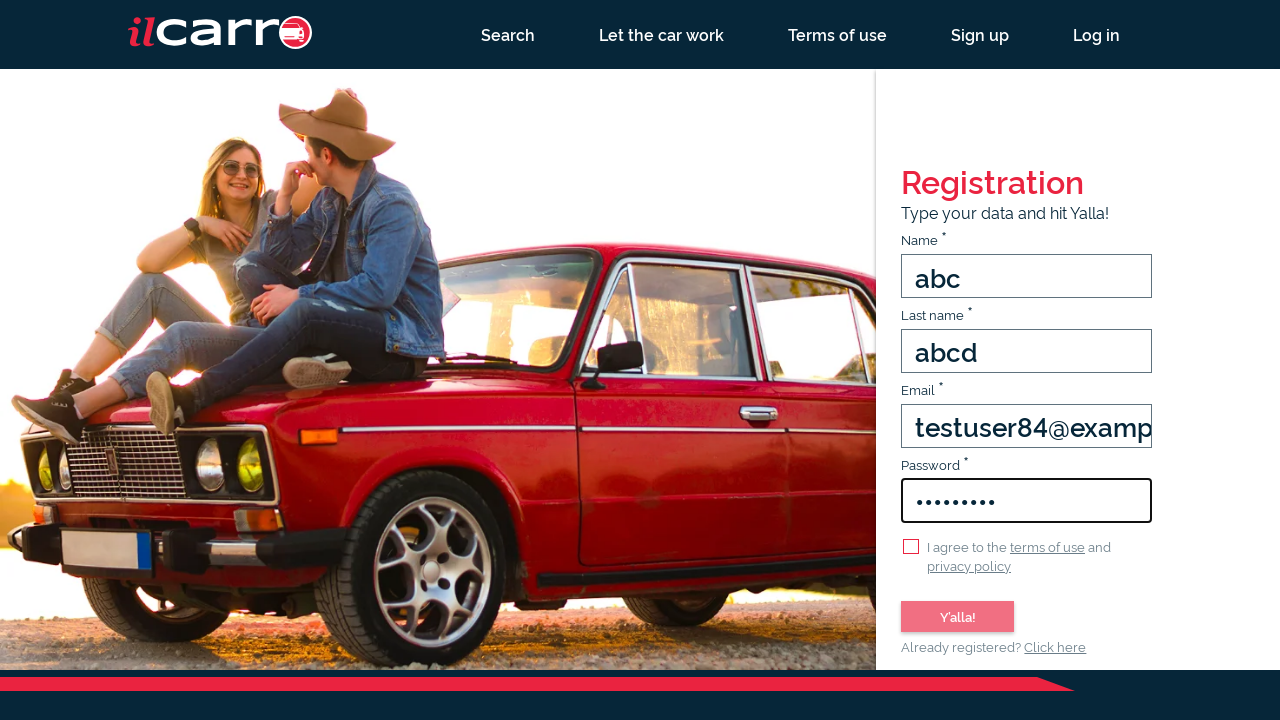

Checked terms of use checkbox
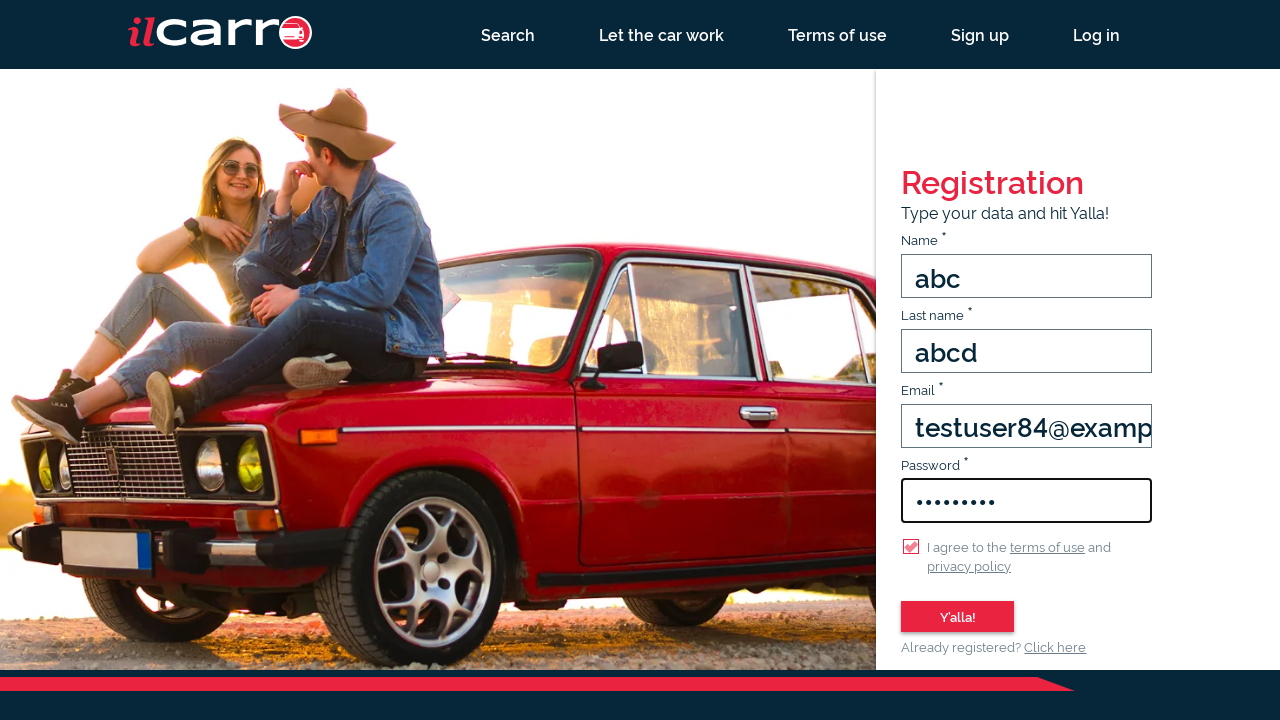

Clicked submit button to register at (958, 616) on xpath=//button[@type='submit']
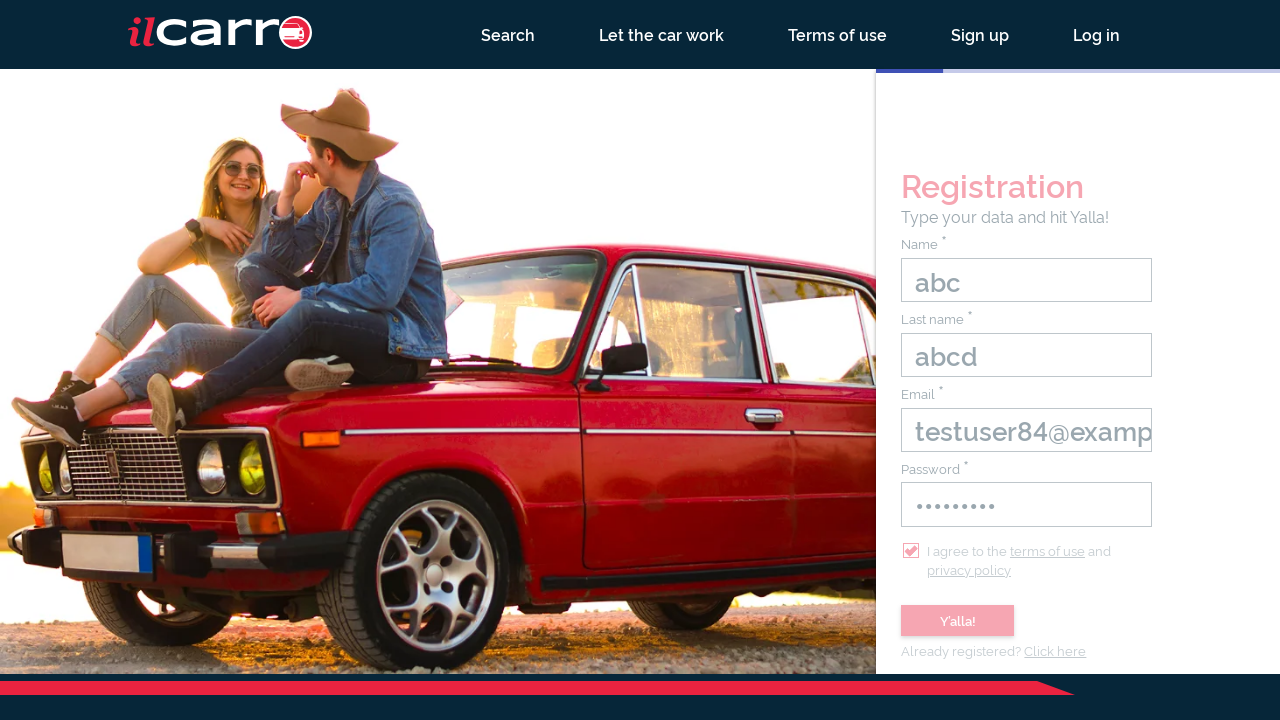

Registration success dialog appeared
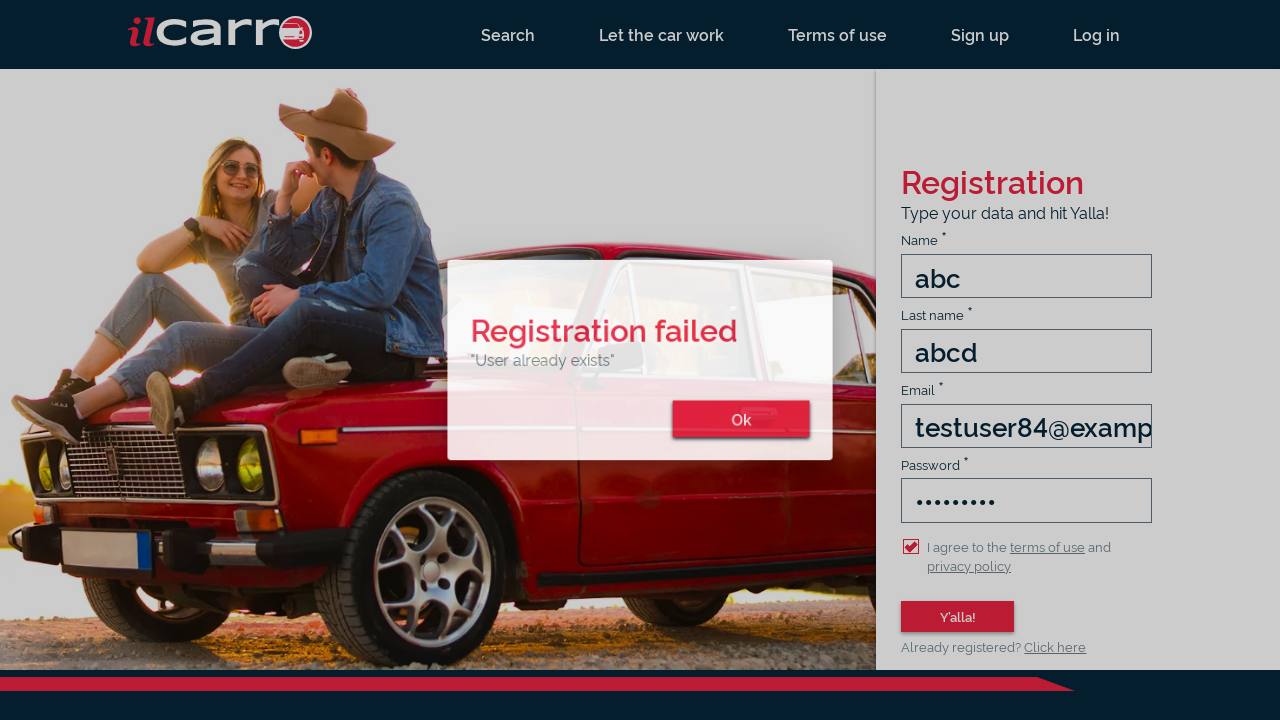

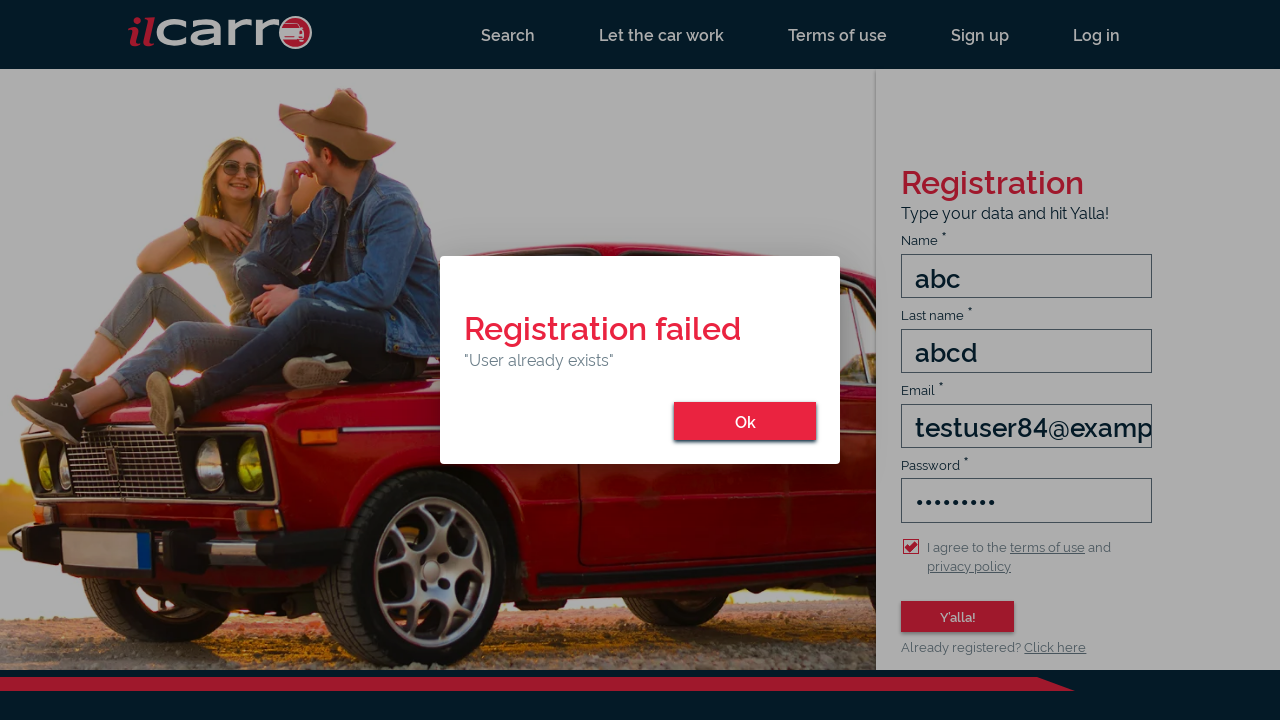